Tests jQuery UI menu functionality by navigating through menu options, downloading a PDF file, and navigating back through the menu

Starting URL: https://the-internet.herokuapp.com

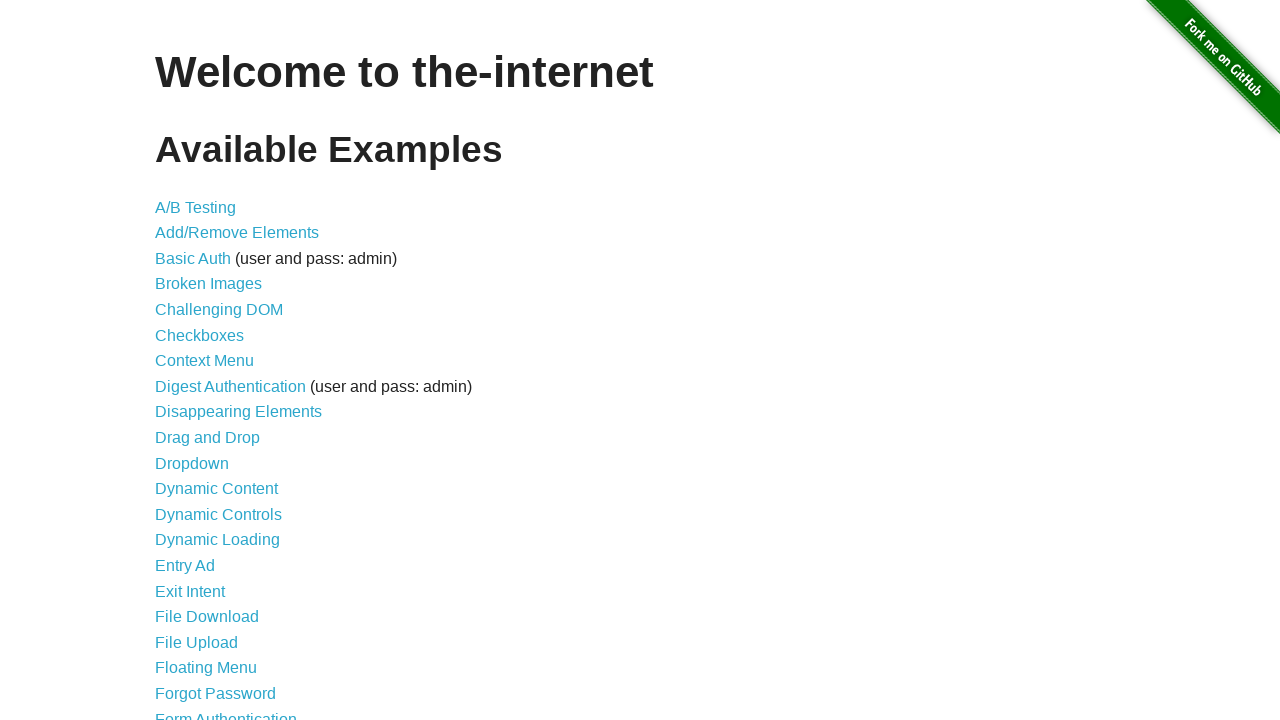

Clicked on JQuery UI Menus link at (216, 360) on internal:role=link[name="JQuery UI Menus"i]
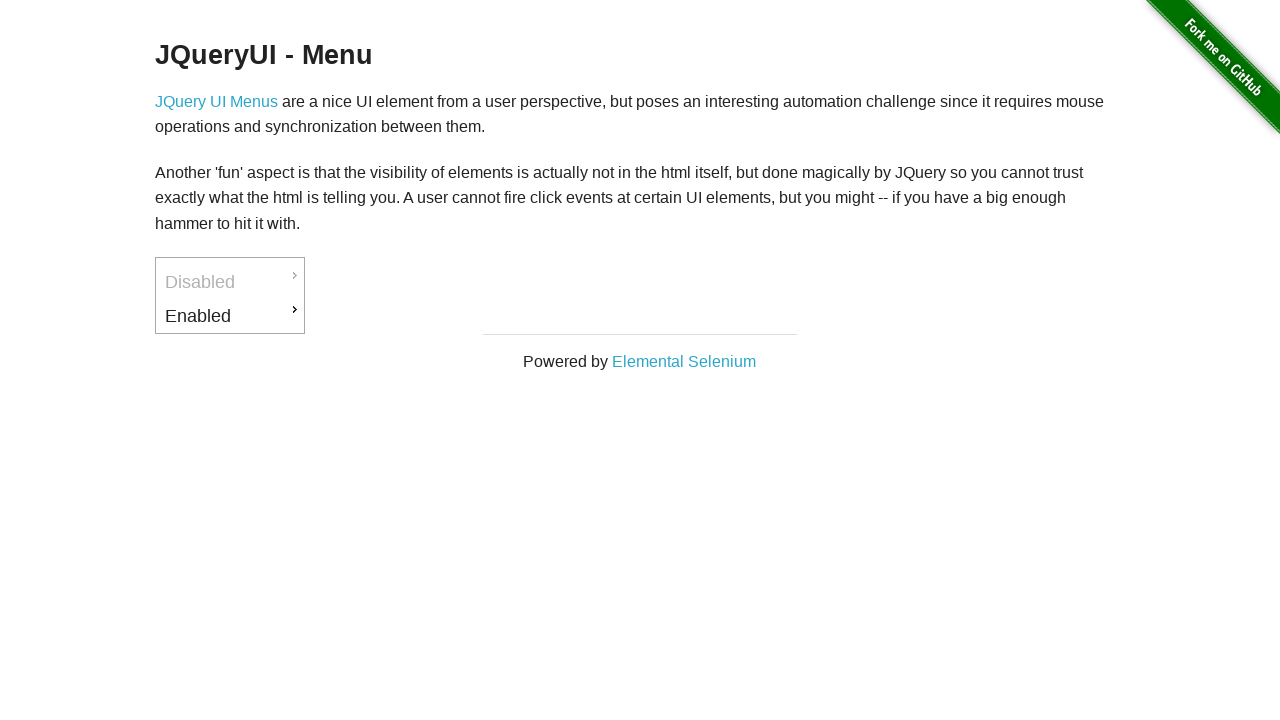

Content section loaded
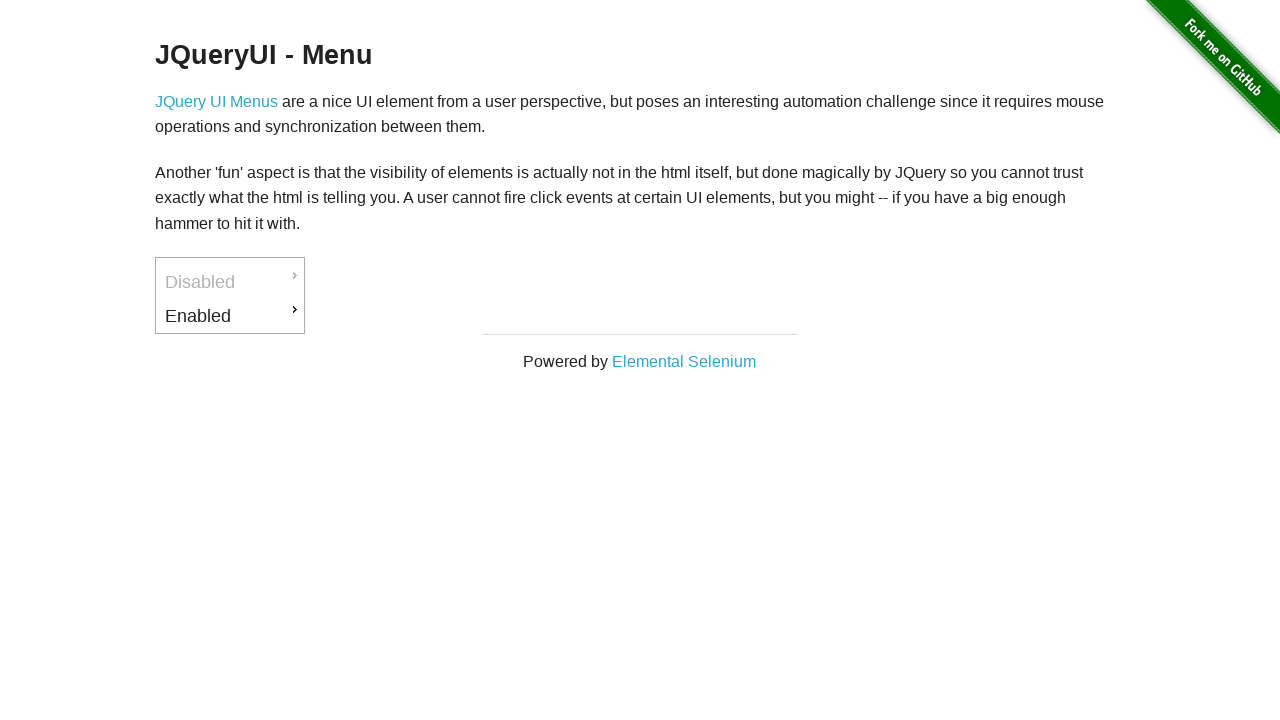

Menu element loaded
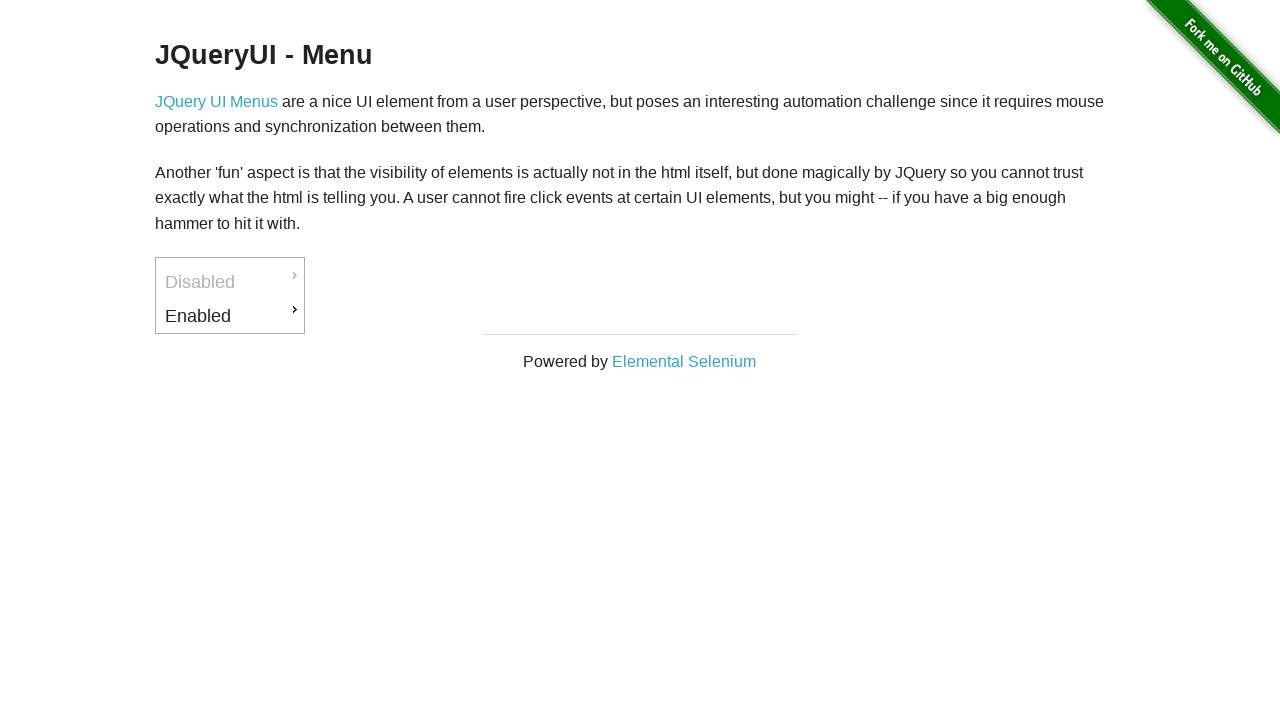

Hovered over Enabled menu item at (230, 316) on xpath=//a[text()='Enabled']
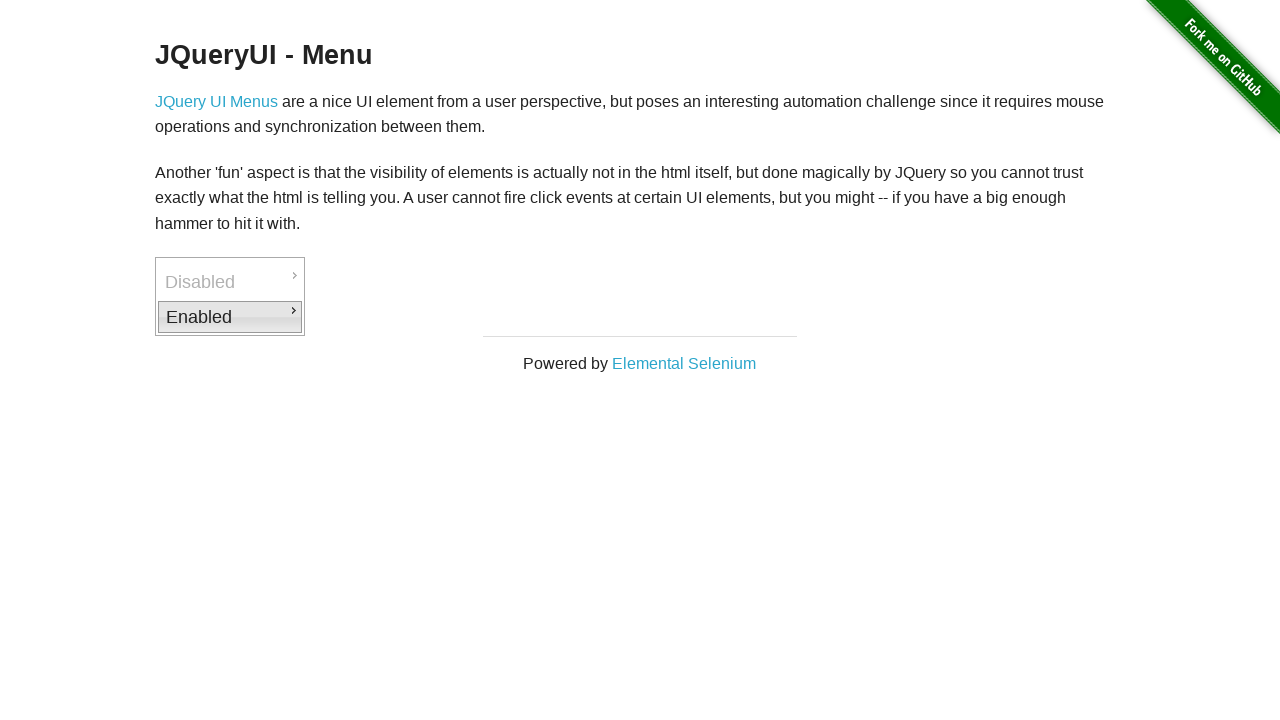

Waited 500ms for menu expansion
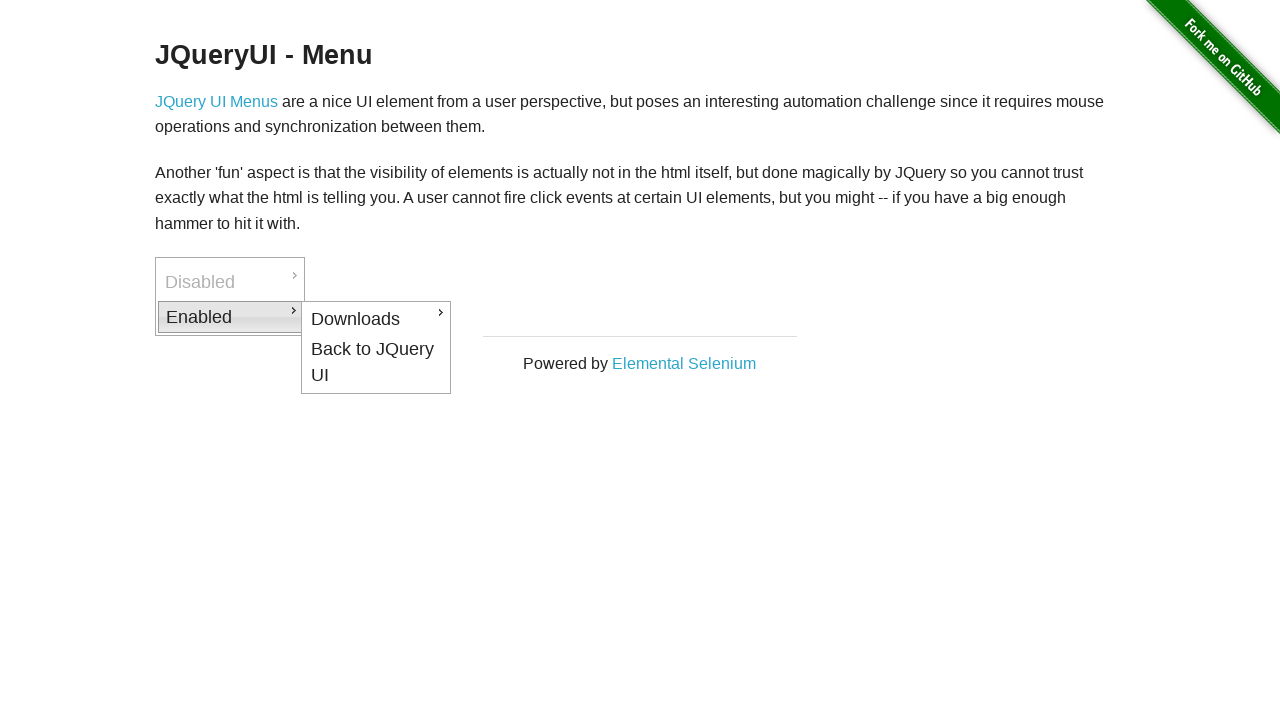

Hovered over Downloads option at (376, 319) on xpath=//a[text()='Downloads']
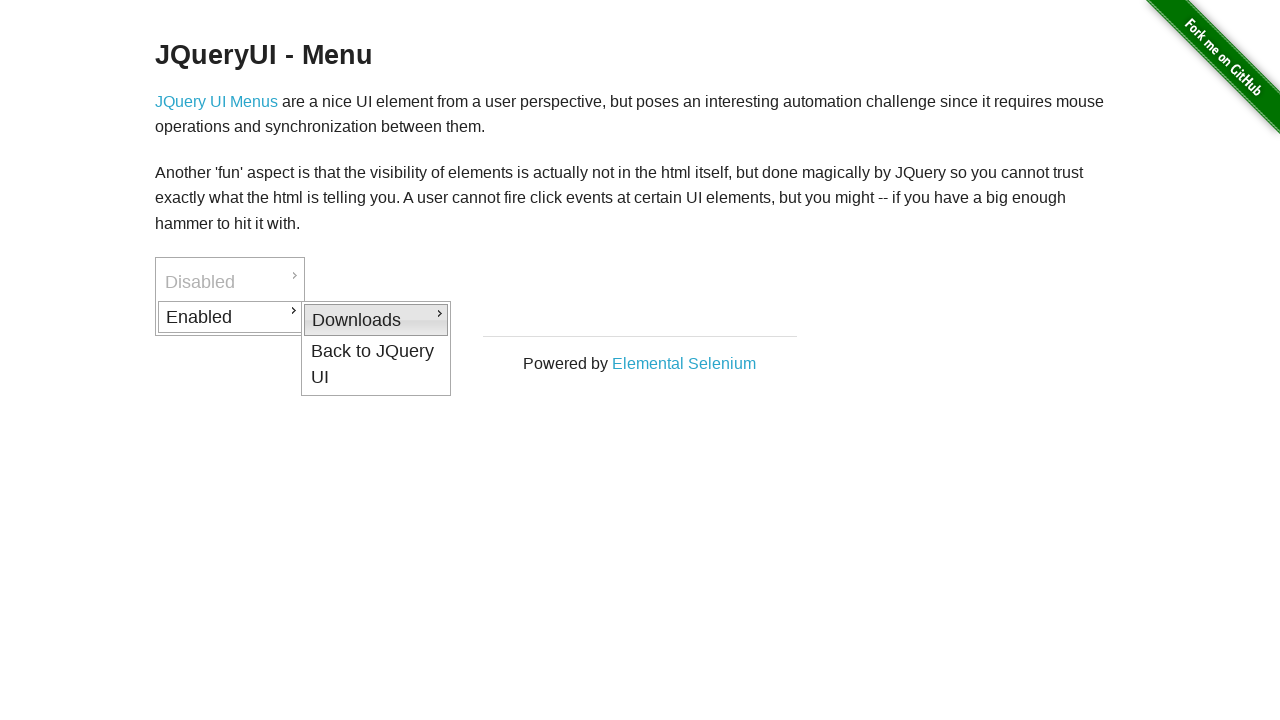

Waited 500ms for submenu expansion
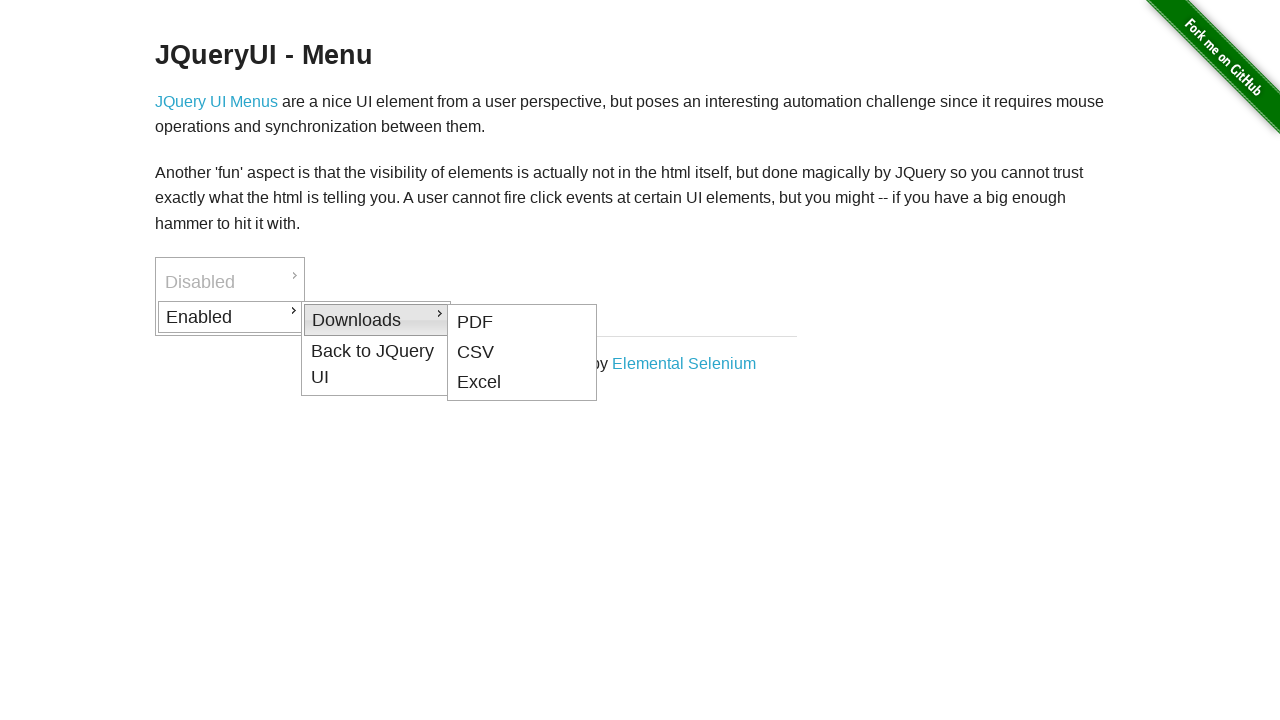

Clicked PDF link to download file at (522, 322) on xpath=//a[text()='PDF']
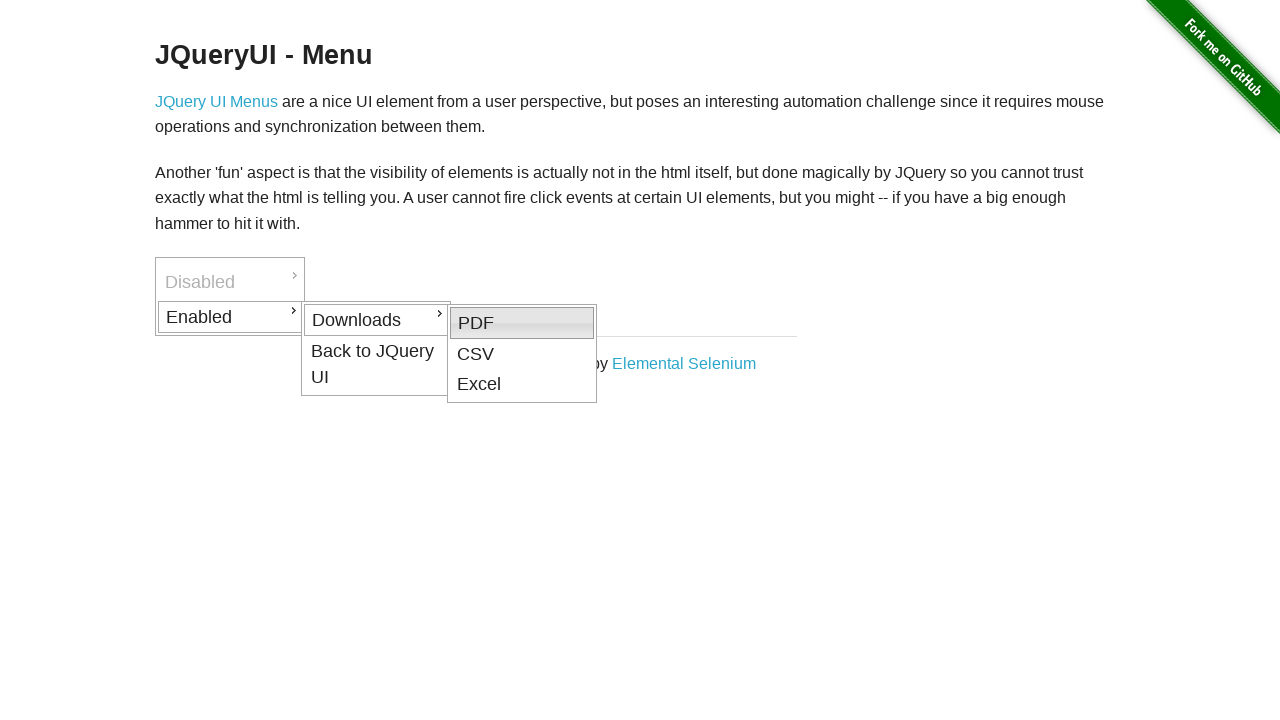

Waited 1500ms for download to complete
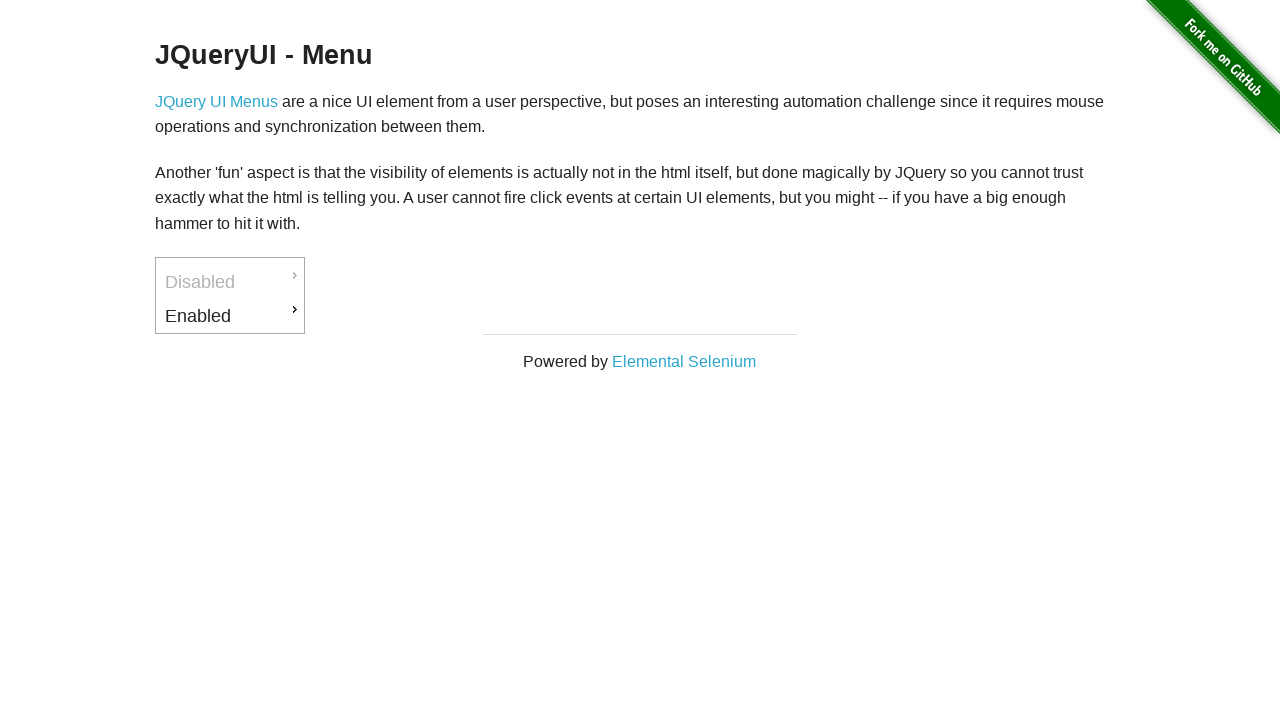

Hovered over Enabled menu item again at (230, 316) on xpath=//a[text()='Enabled']
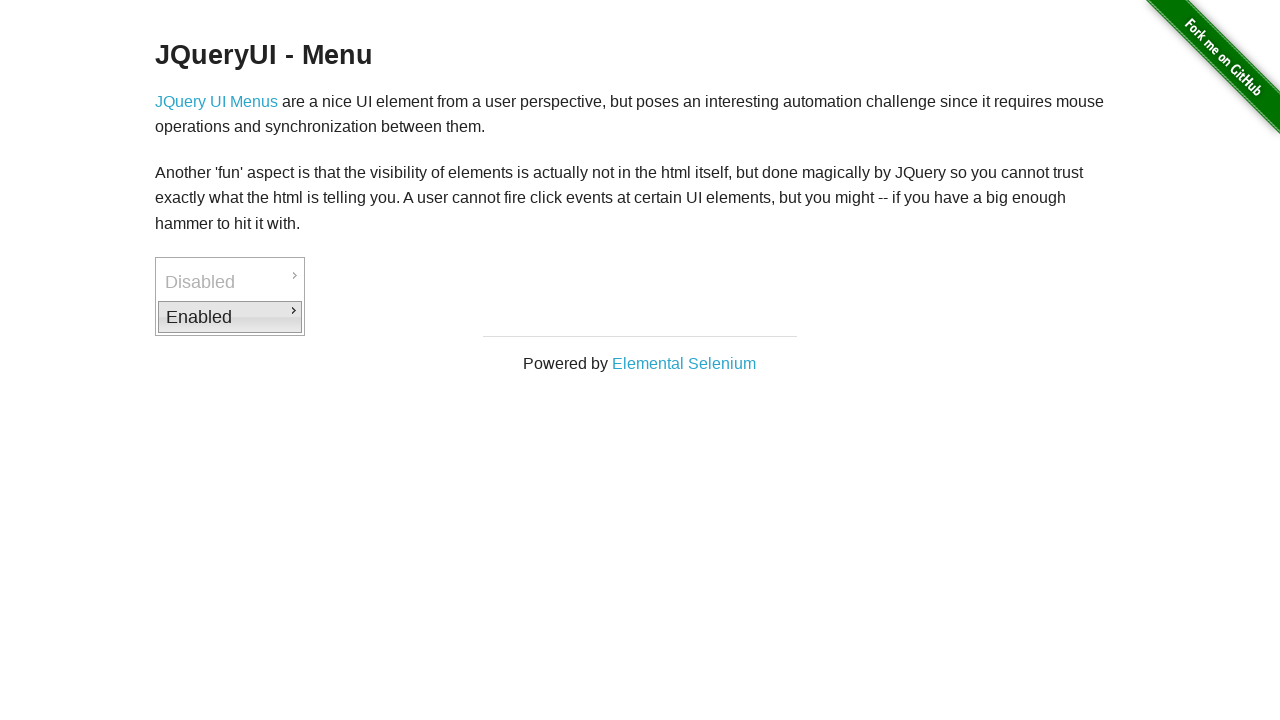

Waited 500ms for menu to display
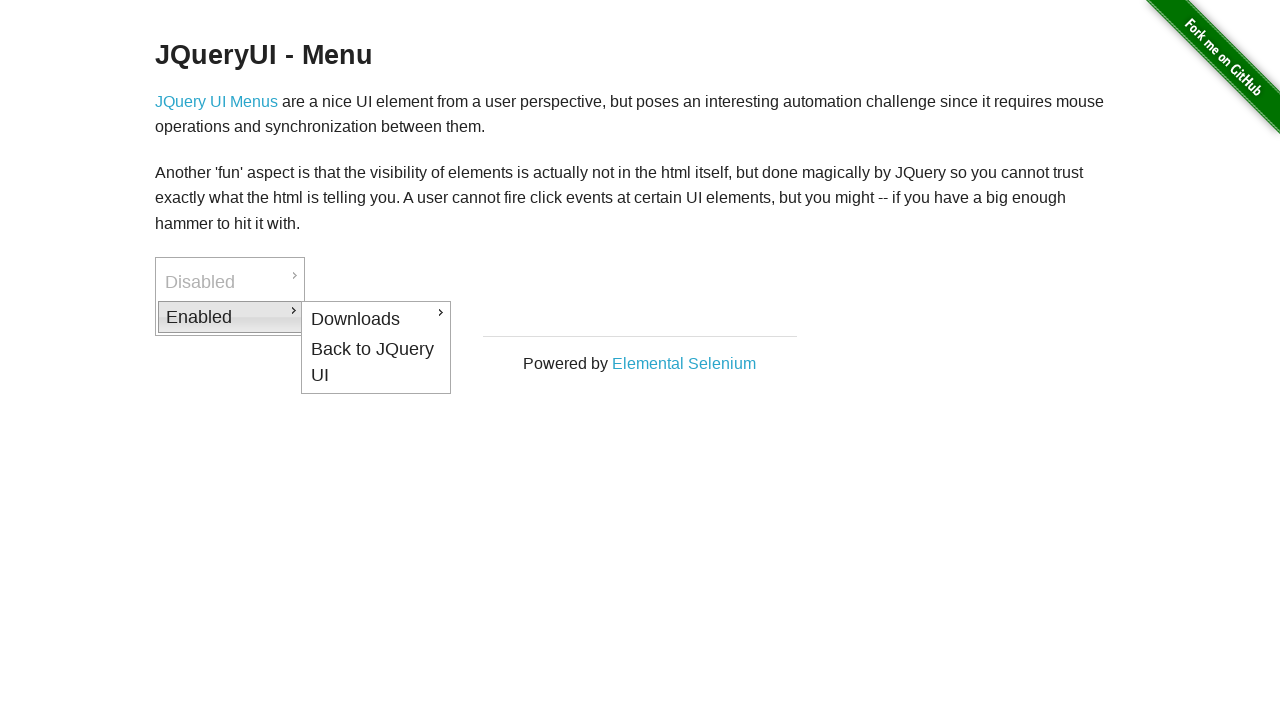

Hovered over Back to JQuery UI option at (376, 362) on xpath=//a[text()='Back to JQuery UI']
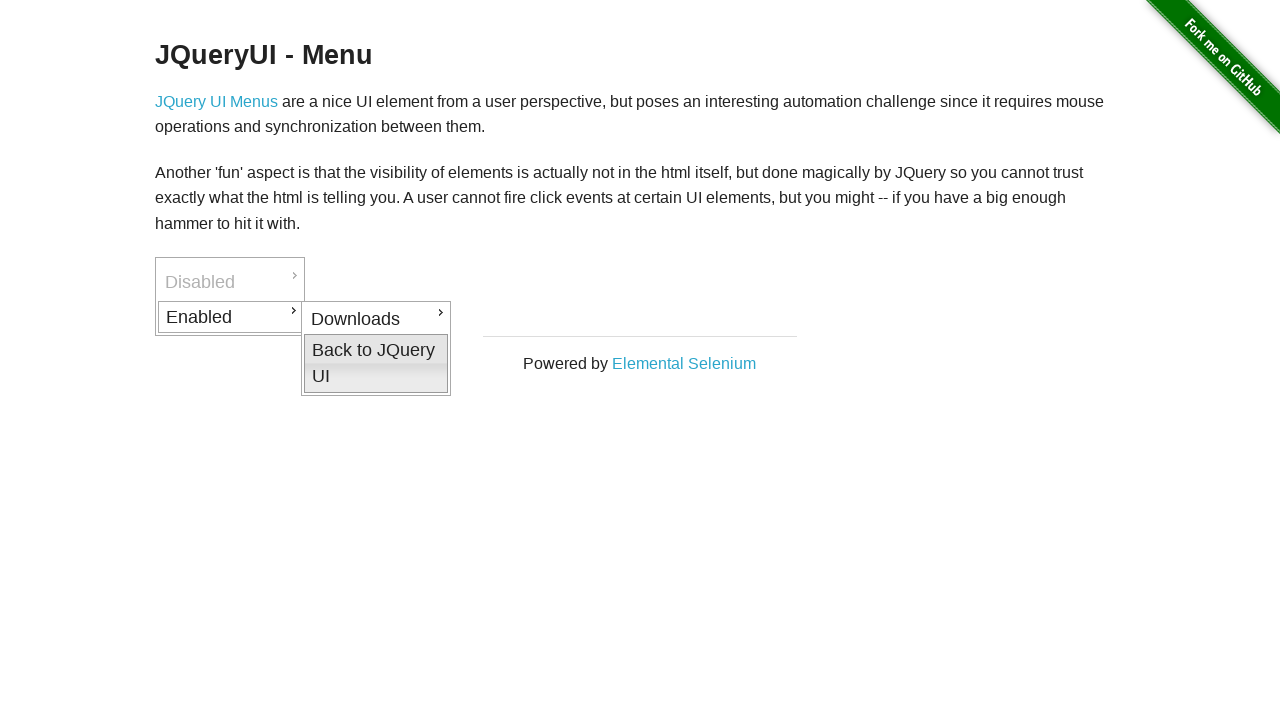

Clicked Back to JQuery UI link at (376, 363) on xpath=//a[text()='Back to JQuery UI']
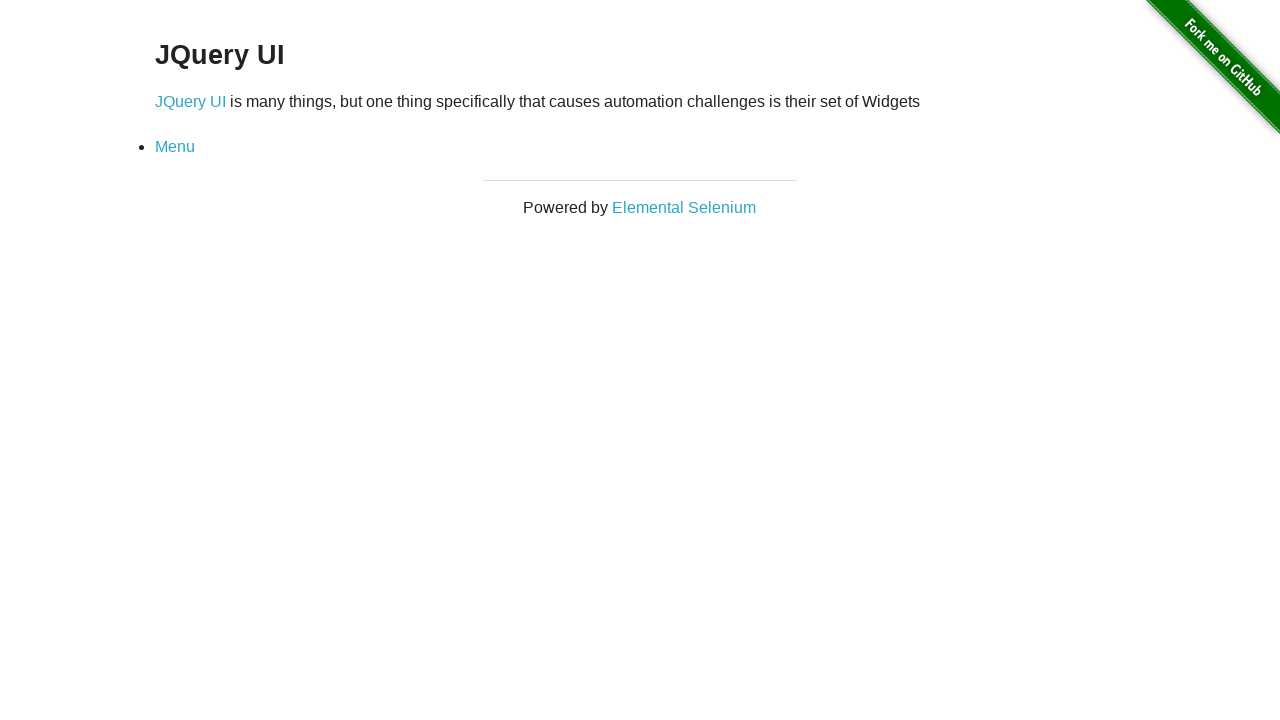

Page load completed after navigating back
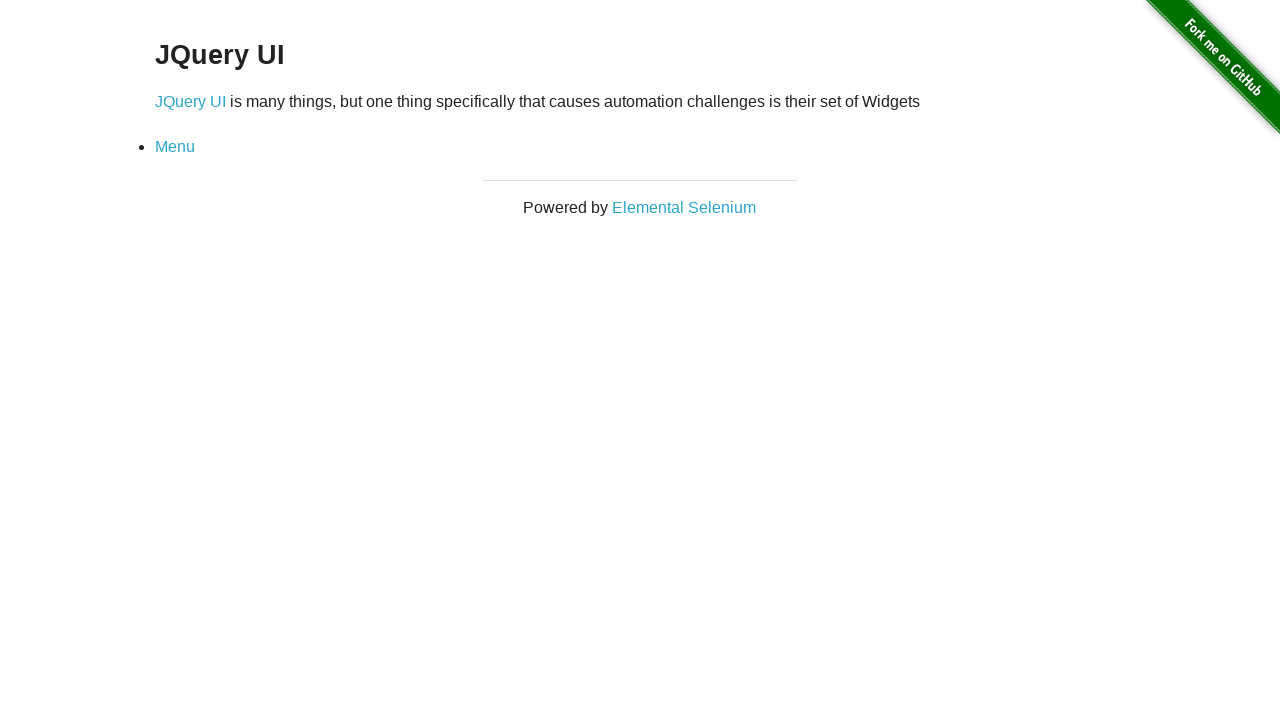

Clicked on Menu link from JQuery UI page at (175, 147) on xpath=//a[text()='Menu']
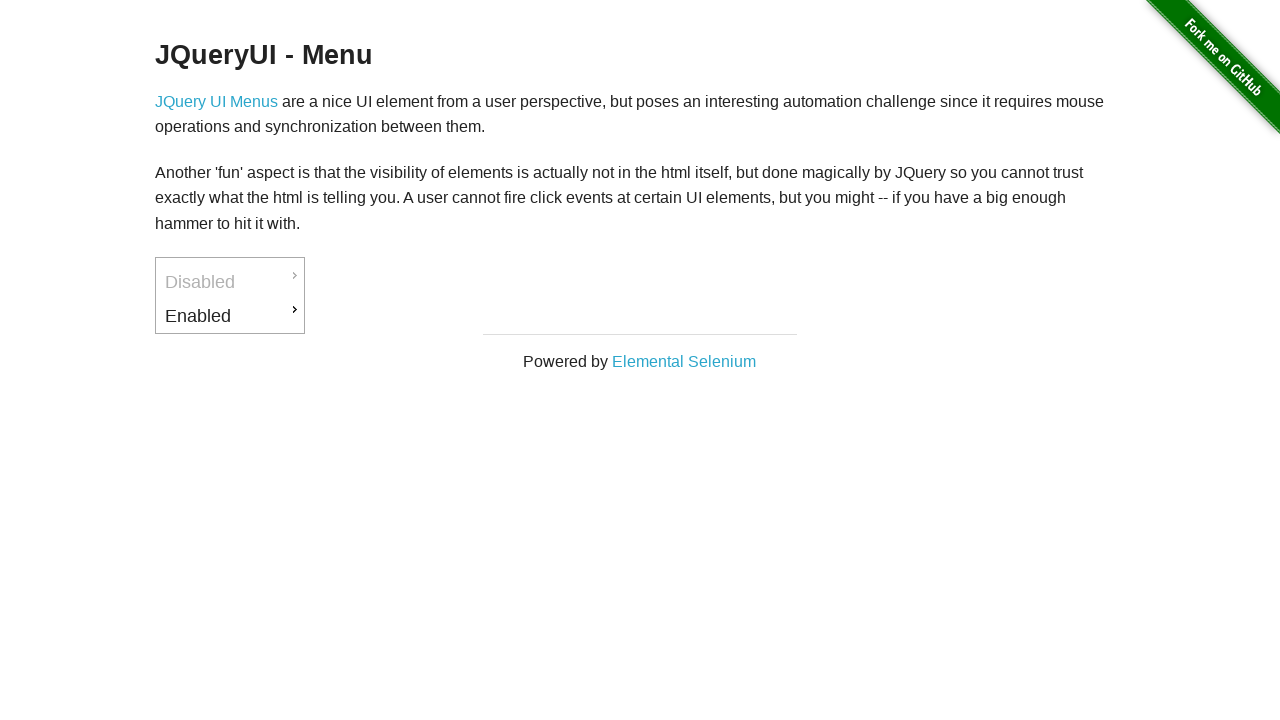

Example div element is visible
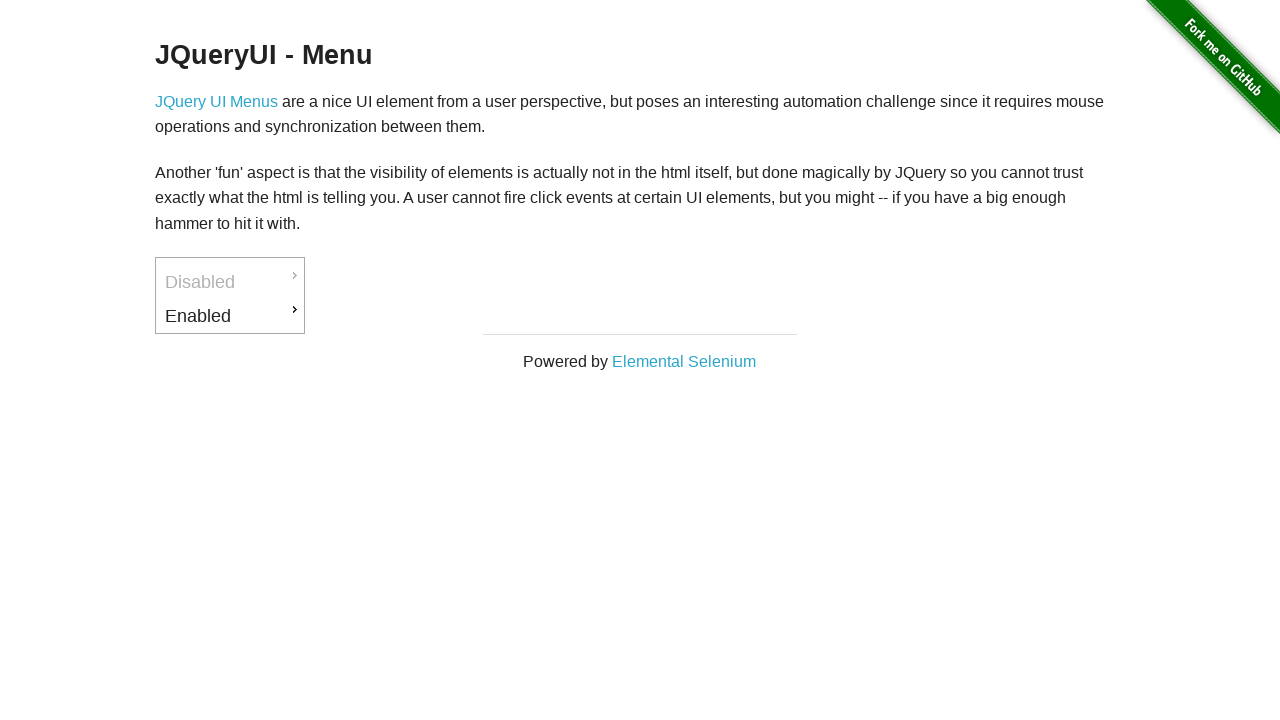

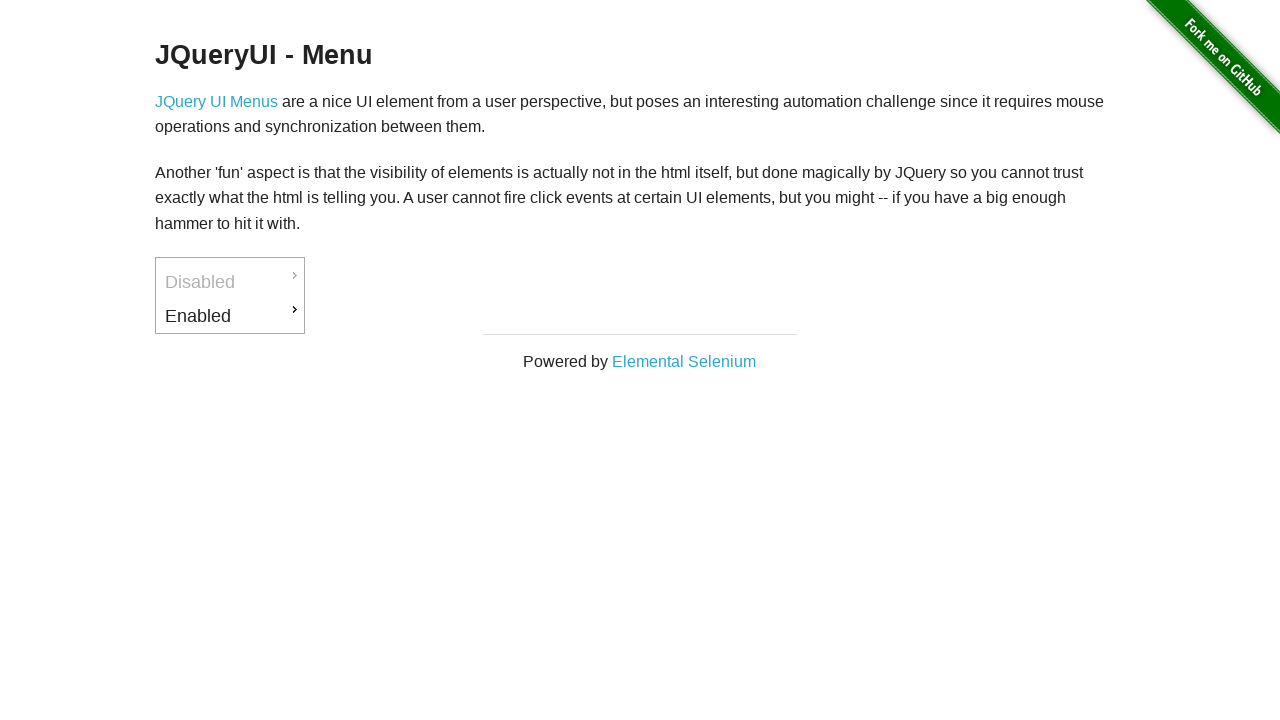